Tests marking individual todo items as complete by checking their checkboxes

Starting URL: https://demo.playwright.dev/todomvc

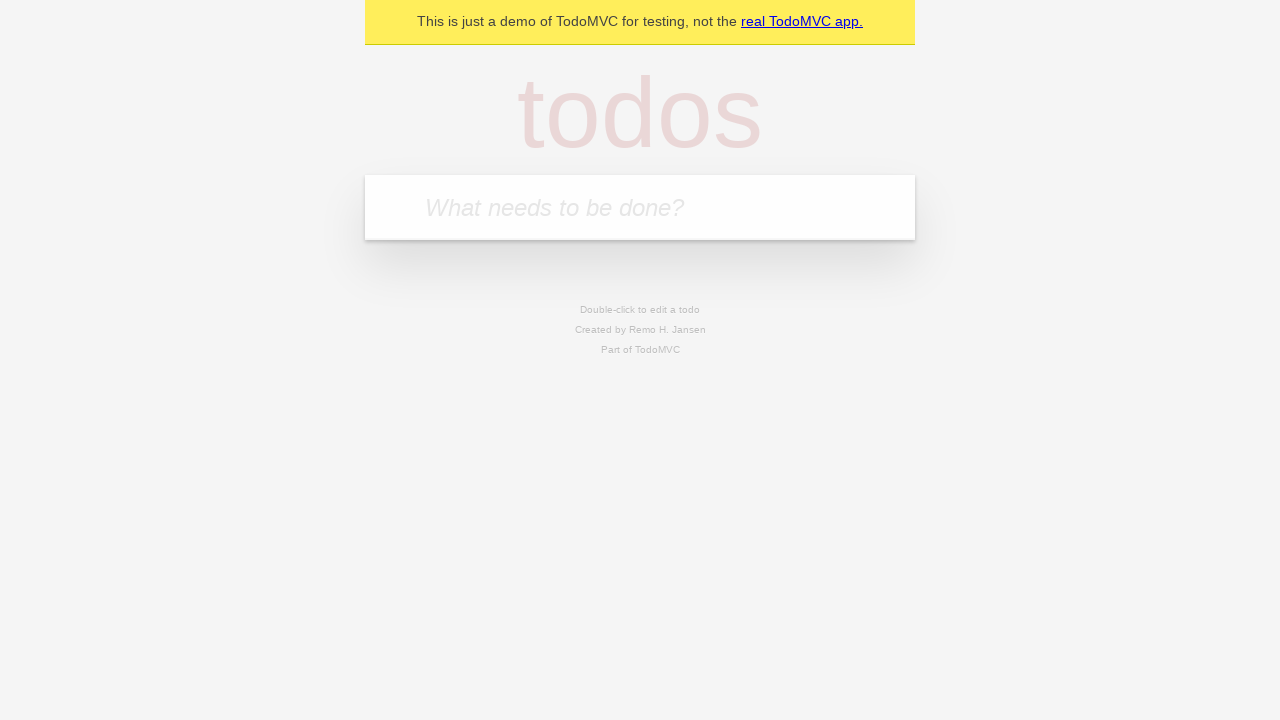

Located new todo input field
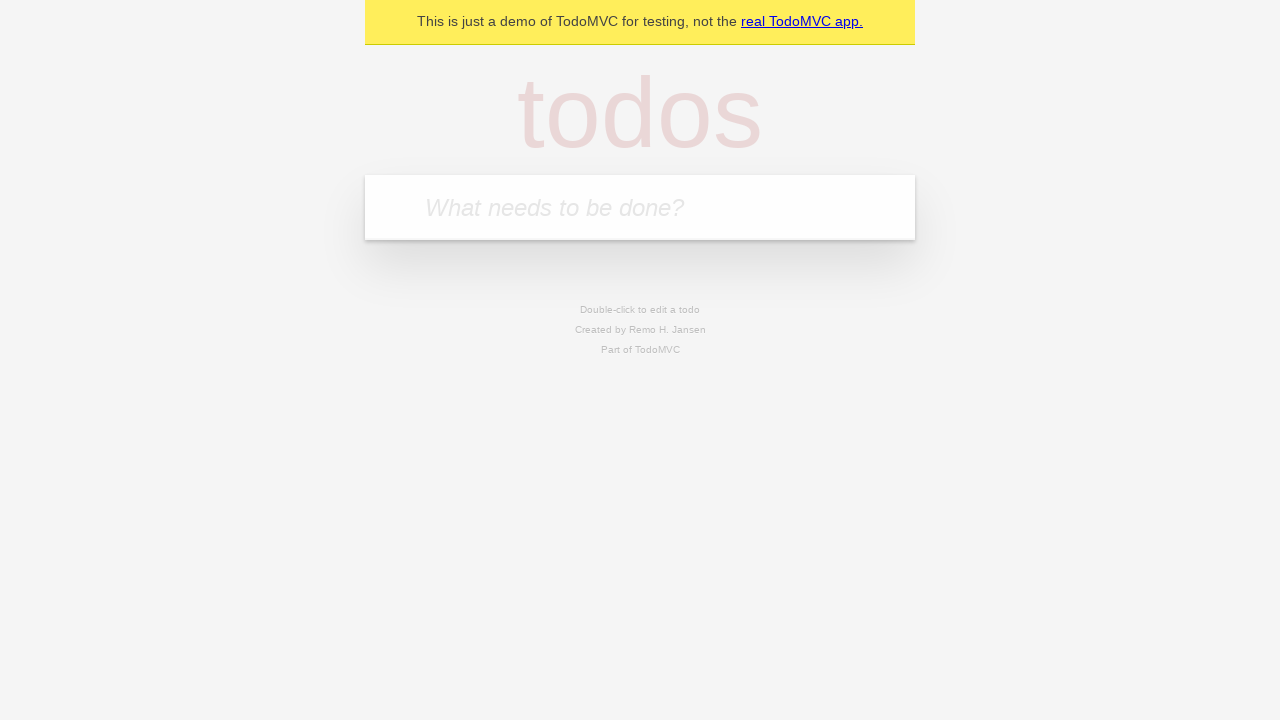

Filled todo input with 'buy some cheese' on internal:attr=[placeholder="What needs to be done?"i]
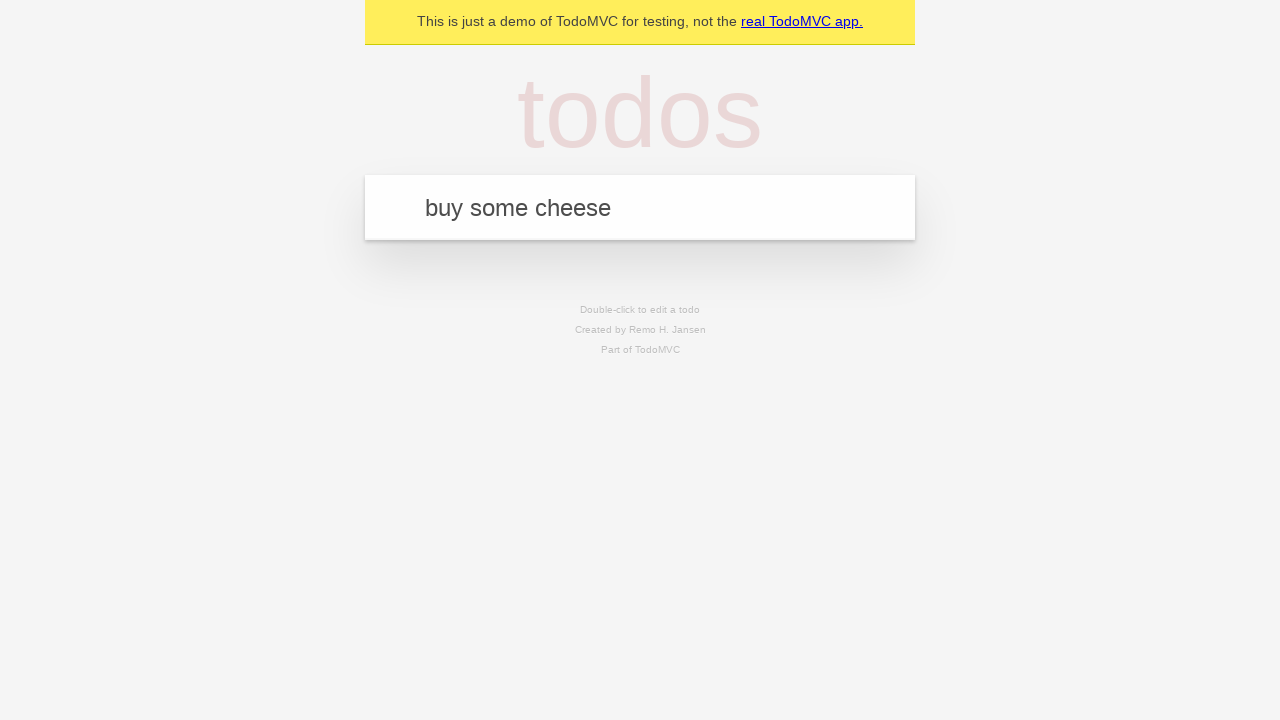

Pressed Enter to create first todo item on internal:attr=[placeholder="What needs to be done?"i]
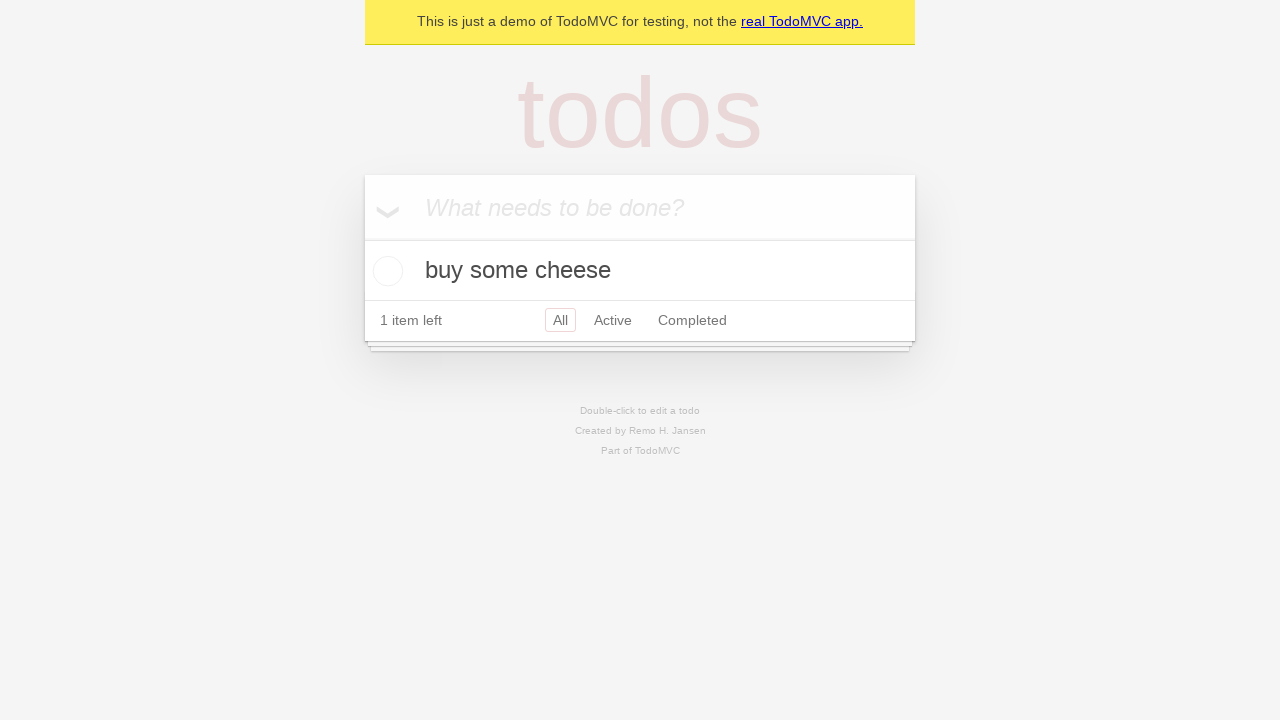

Filled todo input with 'feed the cat' on internal:attr=[placeholder="What needs to be done?"i]
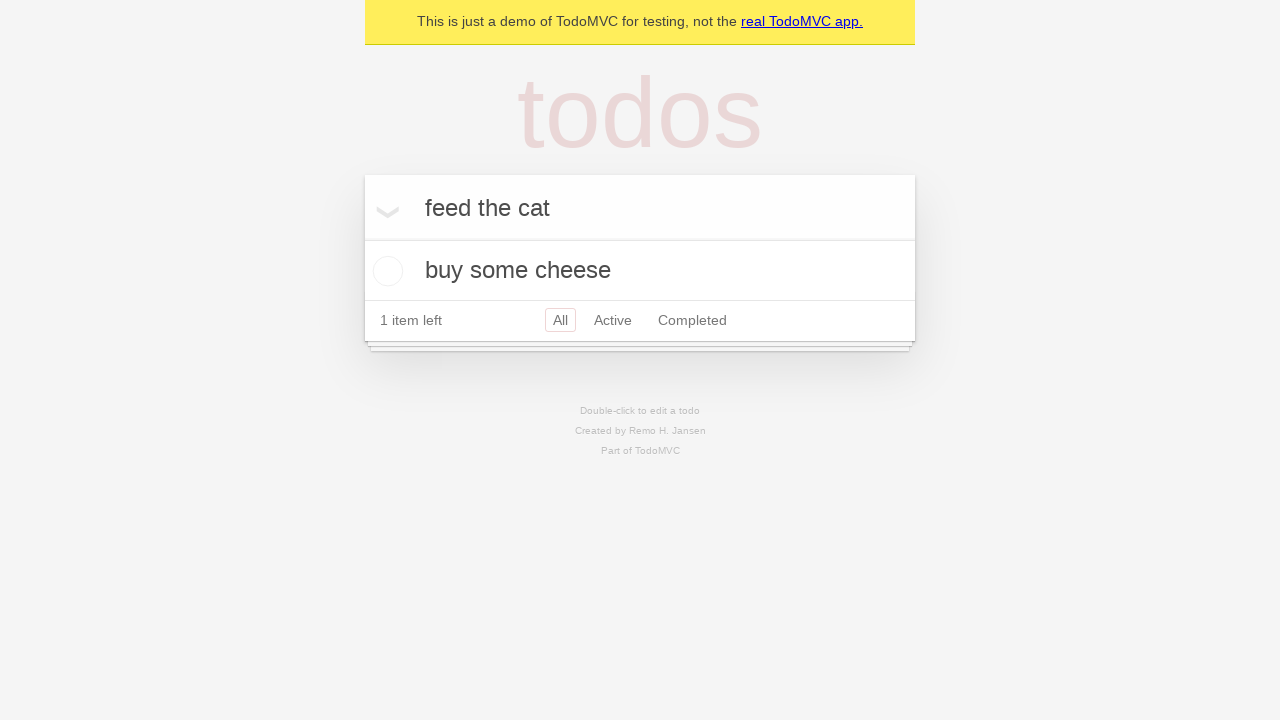

Pressed Enter to create second todo item on internal:attr=[placeholder="What needs to be done?"i]
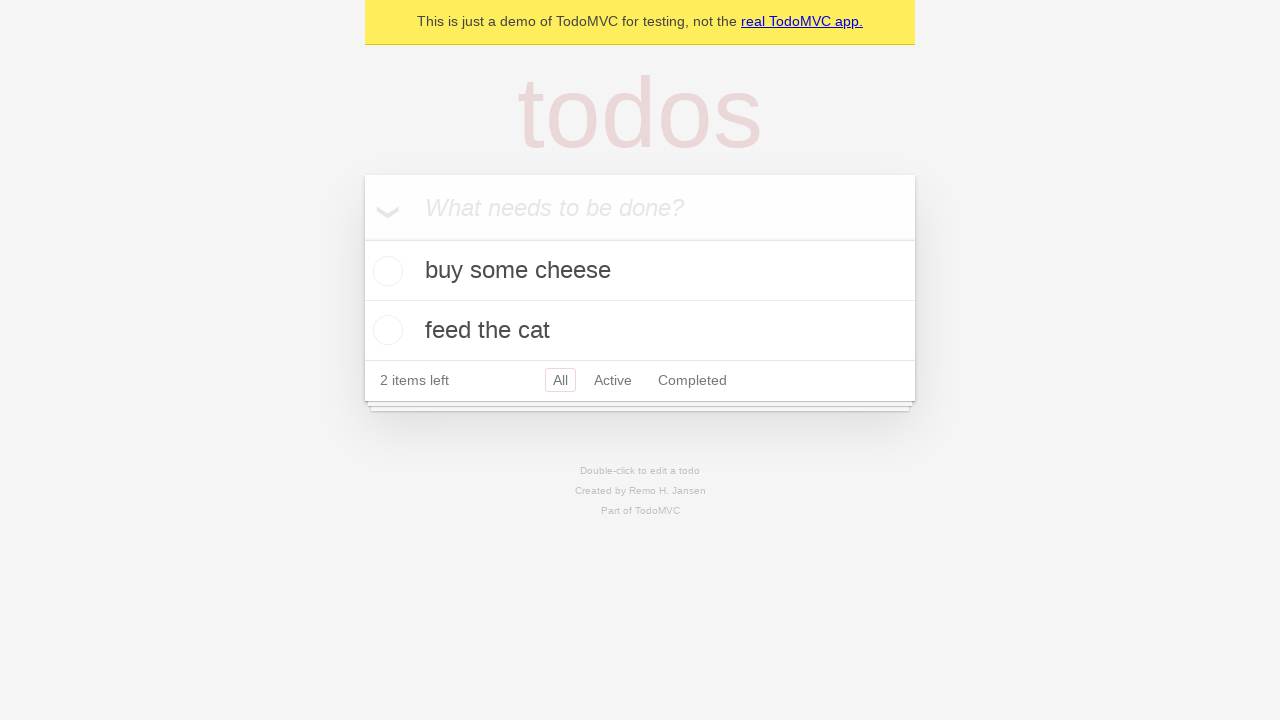

Waited for second todo item to load
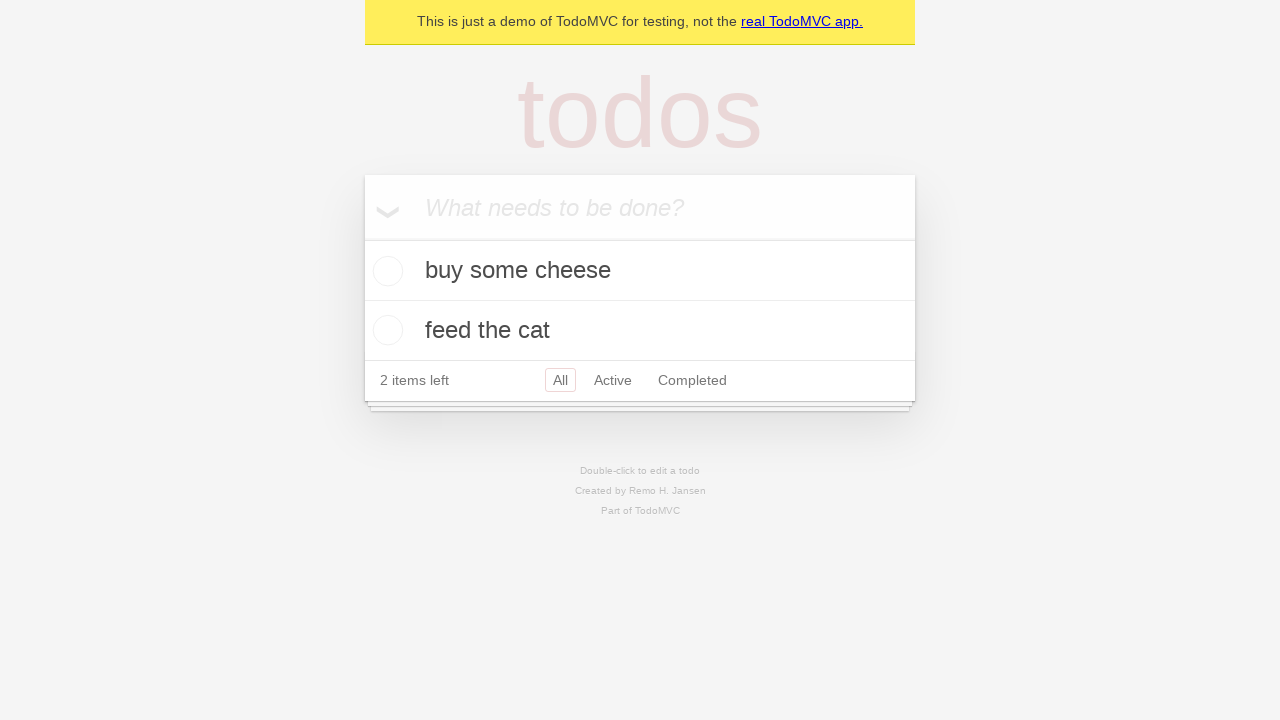

Located first todo item
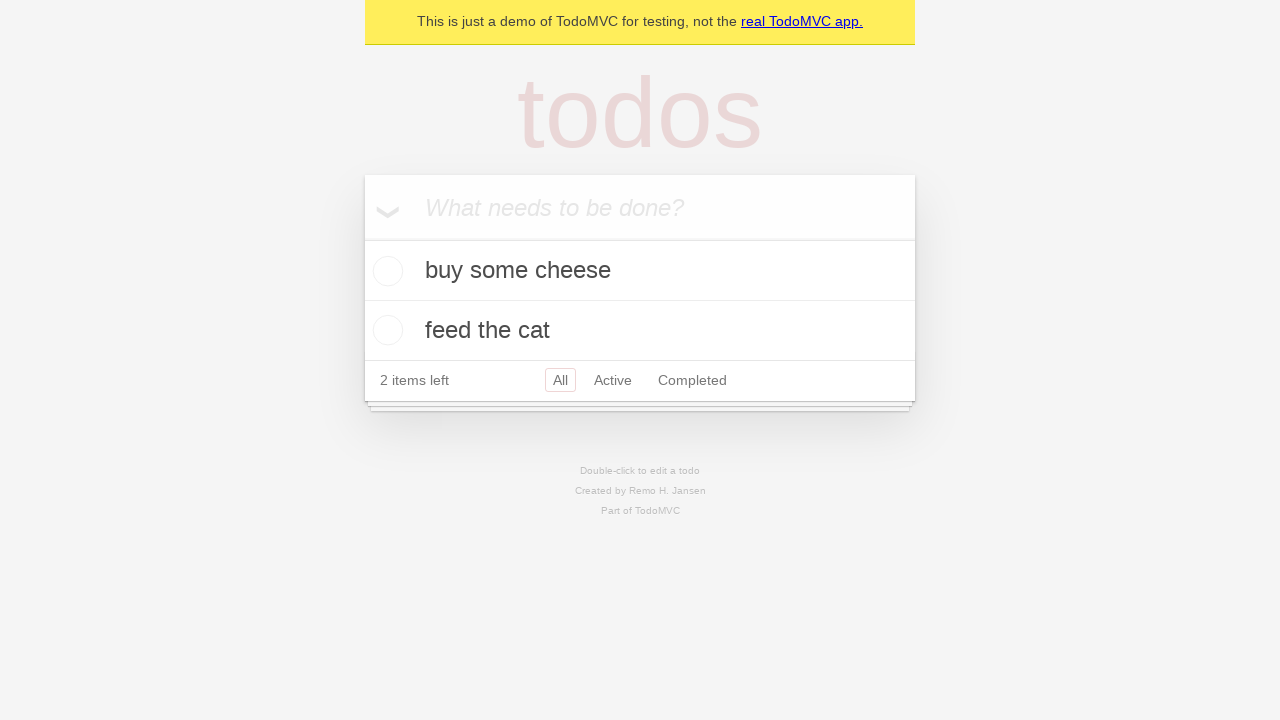

Checked checkbox for first todo item 'buy some cheese' at (385, 271) on internal:testid=[data-testid="todo-item"s] >> nth=0 >> internal:role=checkbox
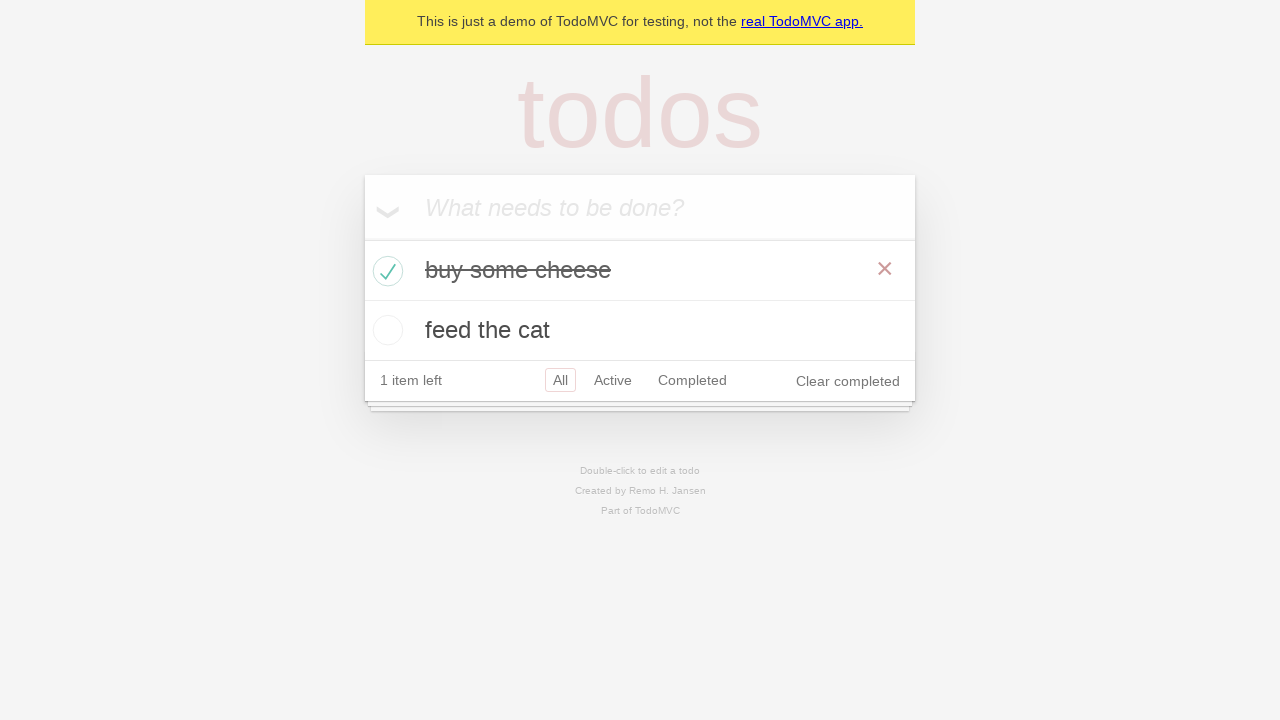

Located second todo item
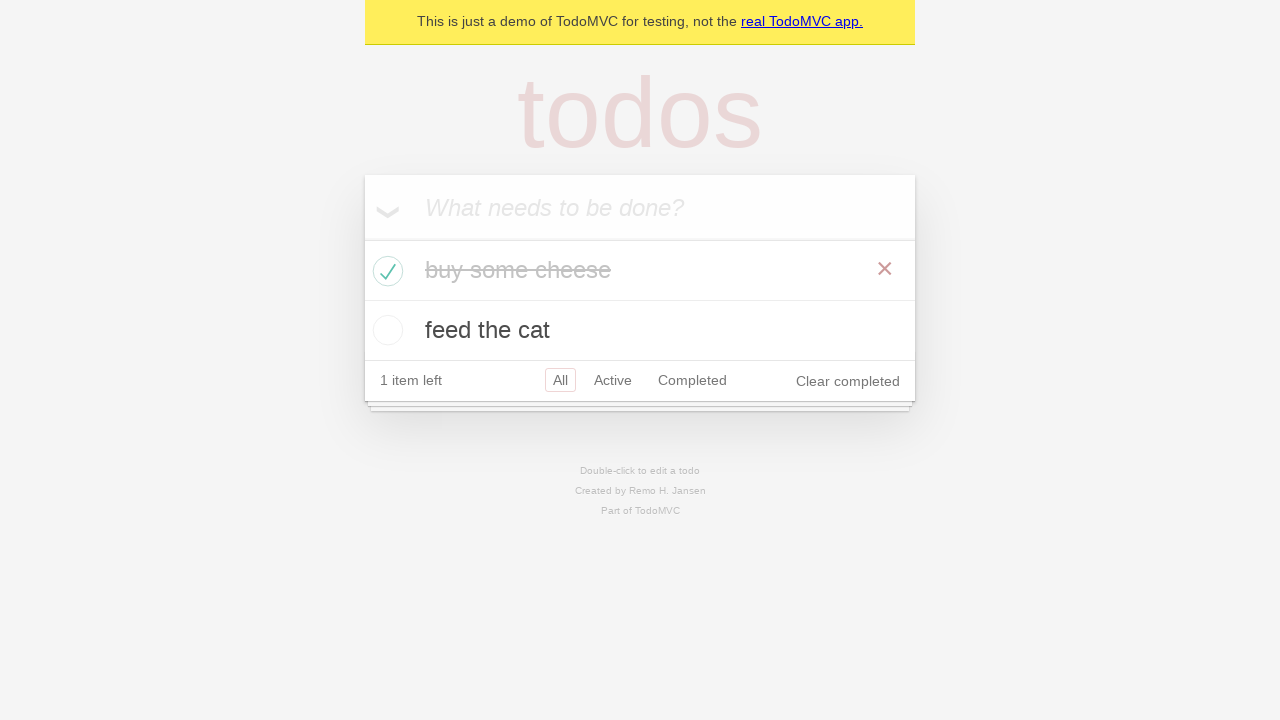

Checked checkbox for second todo item 'feed the cat' at (385, 330) on internal:testid=[data-testid="todo-item"s] >> nth=1 >> internal:role=checkbox
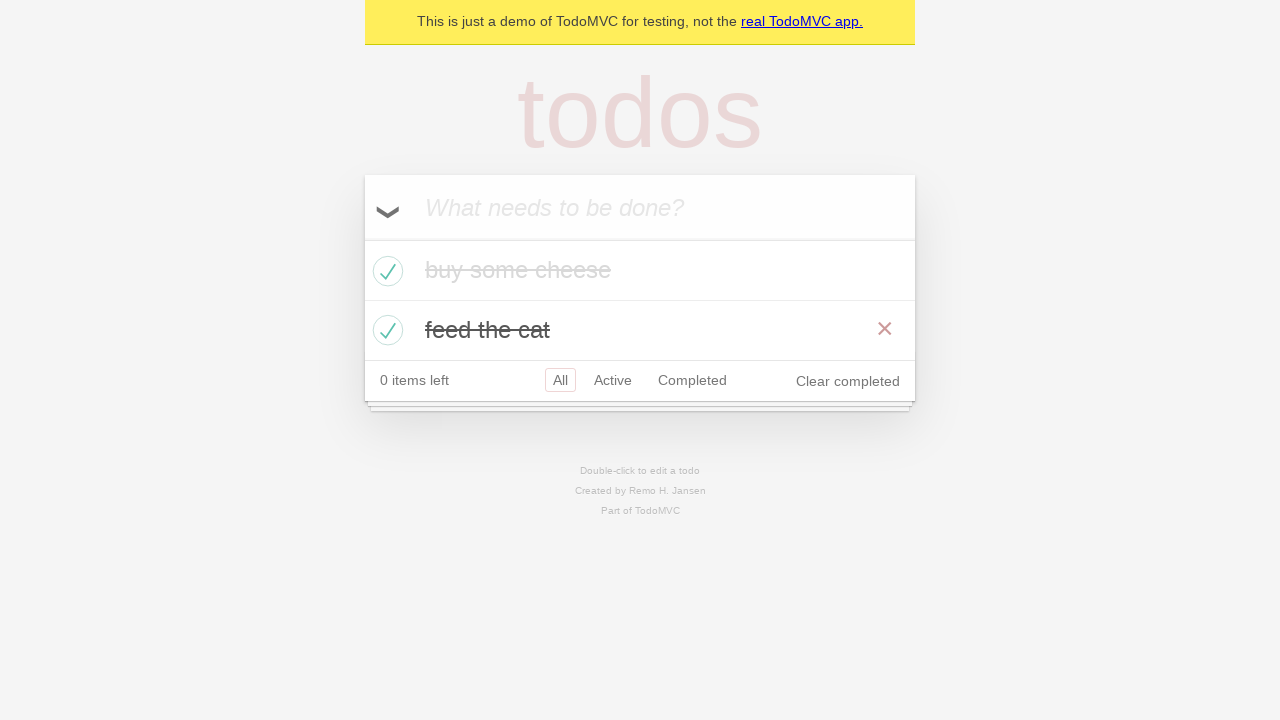

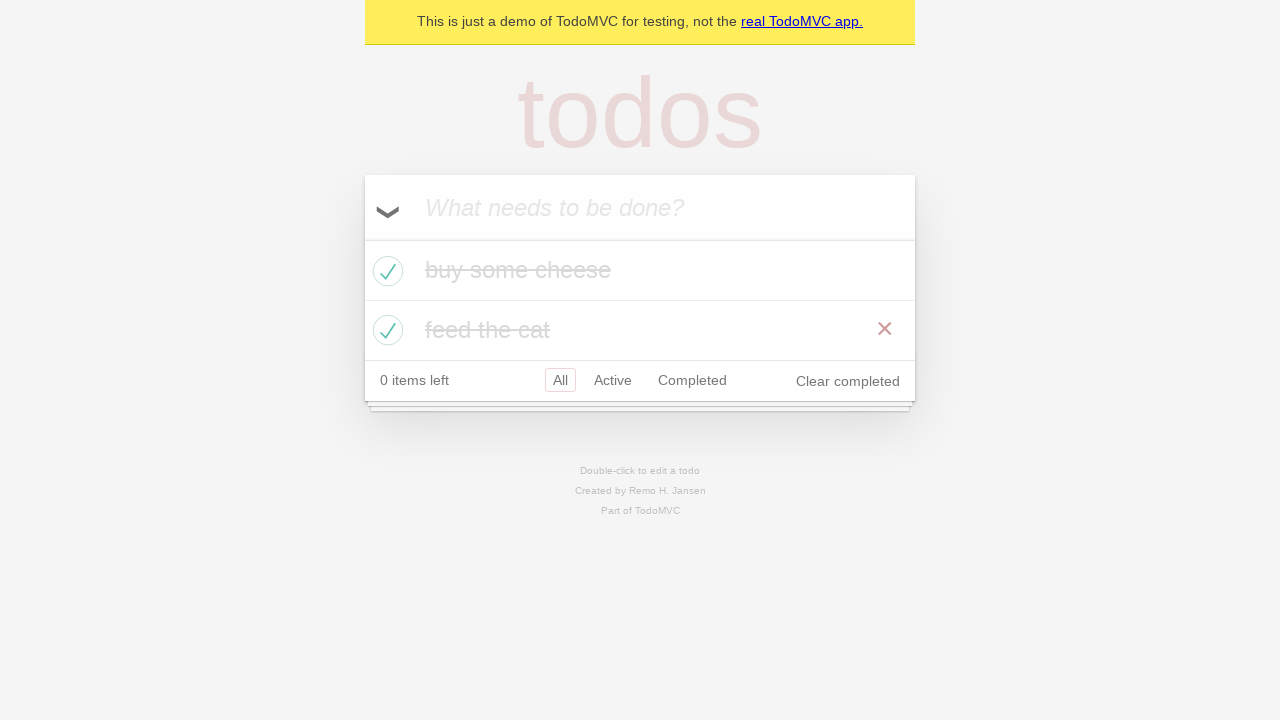